Tests sortable tables by clicking the First Name column header to sort and verifying the order of names

Starting URL: https://the-internet.herokuapp.com/tables

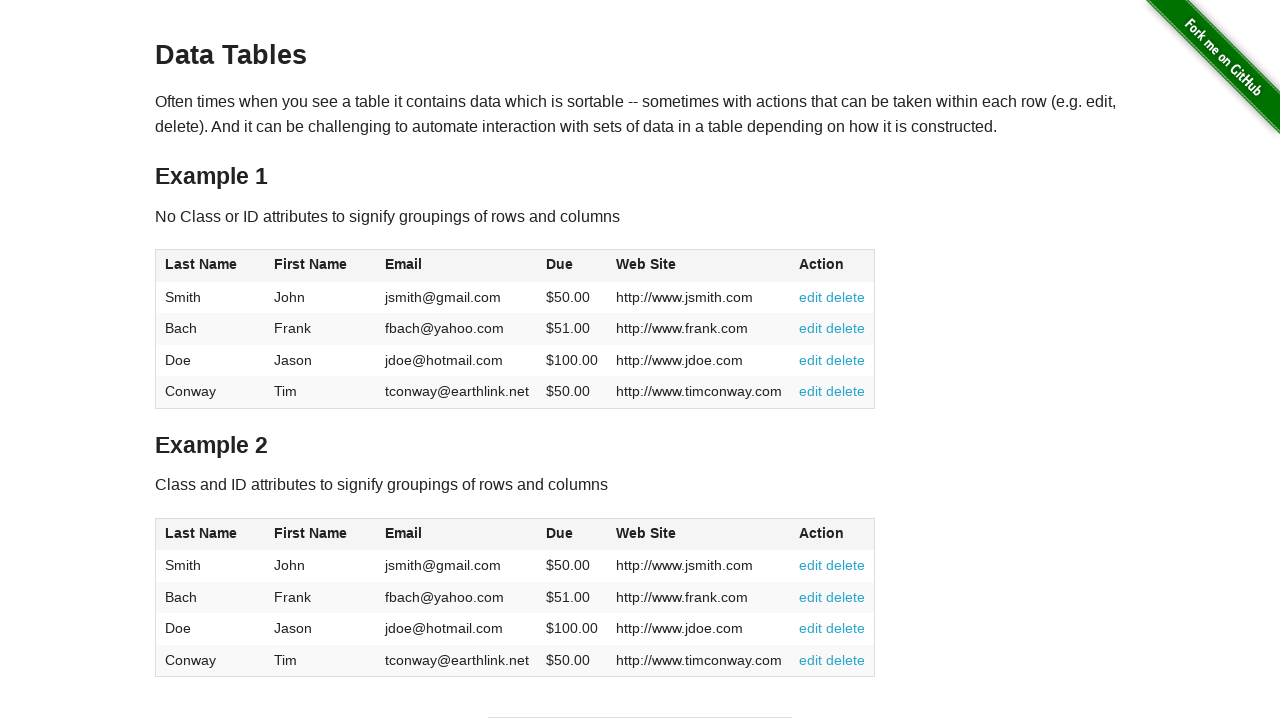

Clicked First Name column header to sort at (321, 266) on .tablesorter:nth-child(5) tr .header:nth-of-type(2)
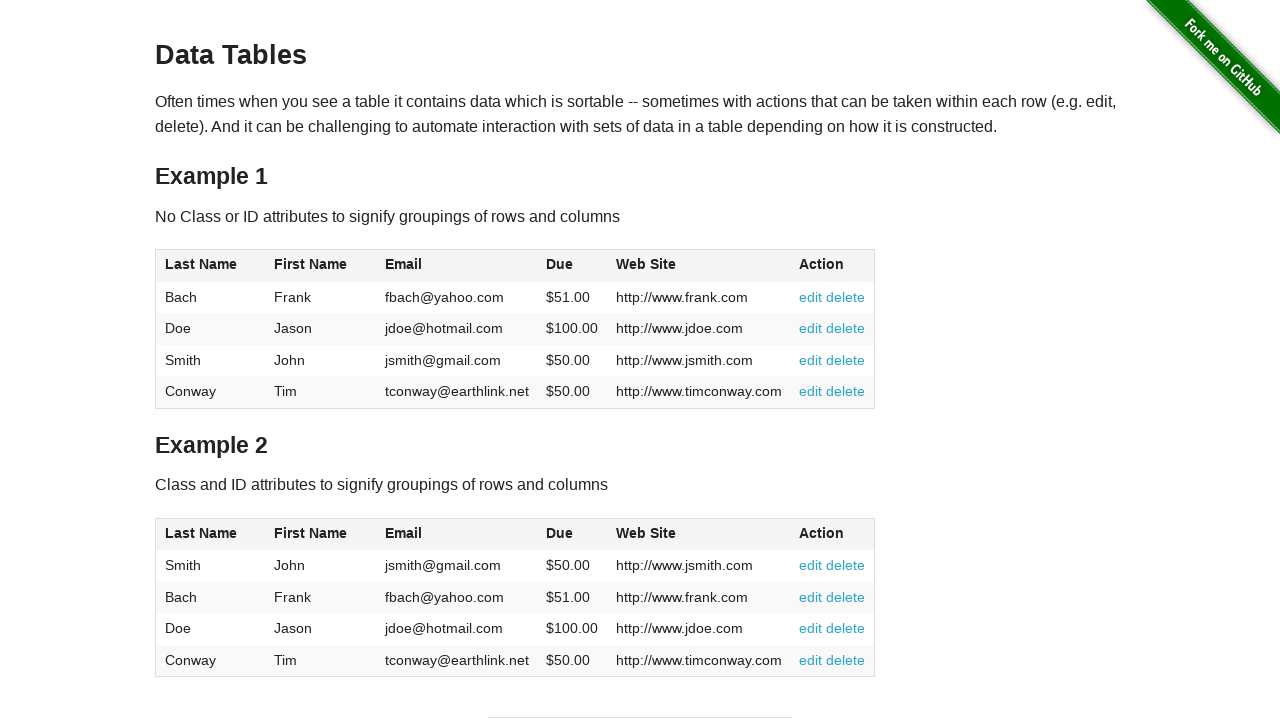

Waited for sort animation to complete
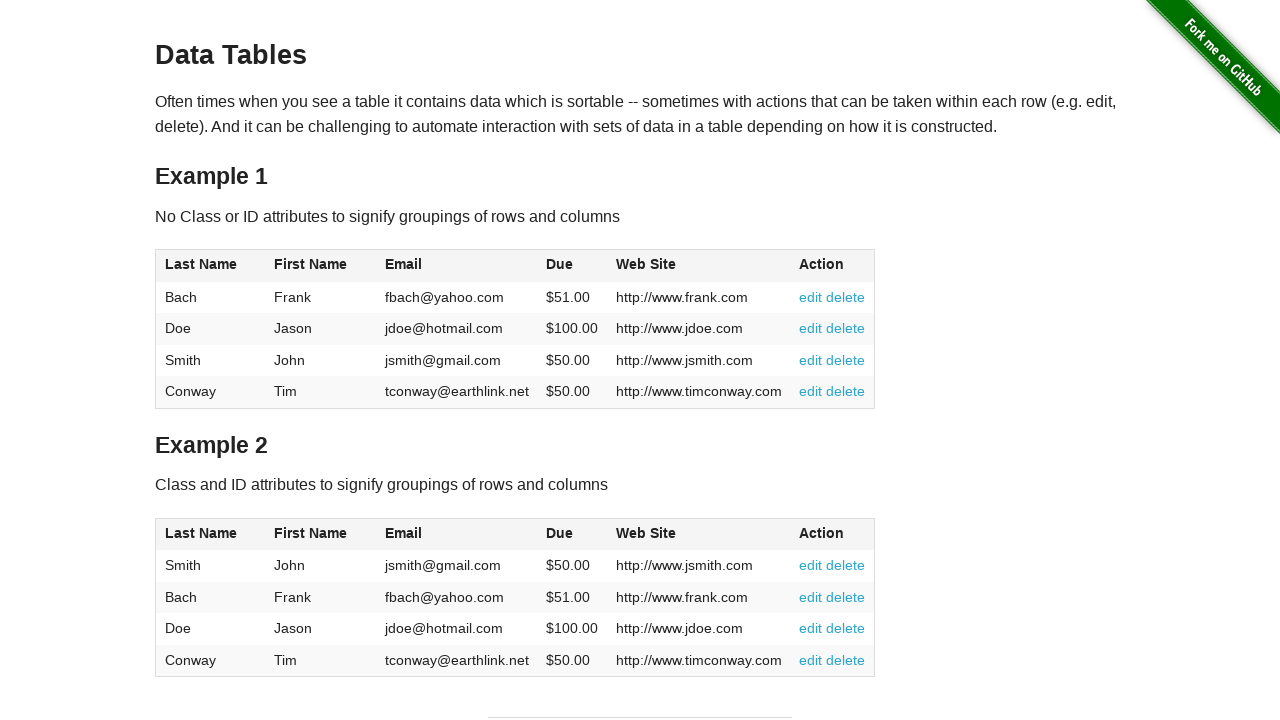

Retrieved all names from First Name column
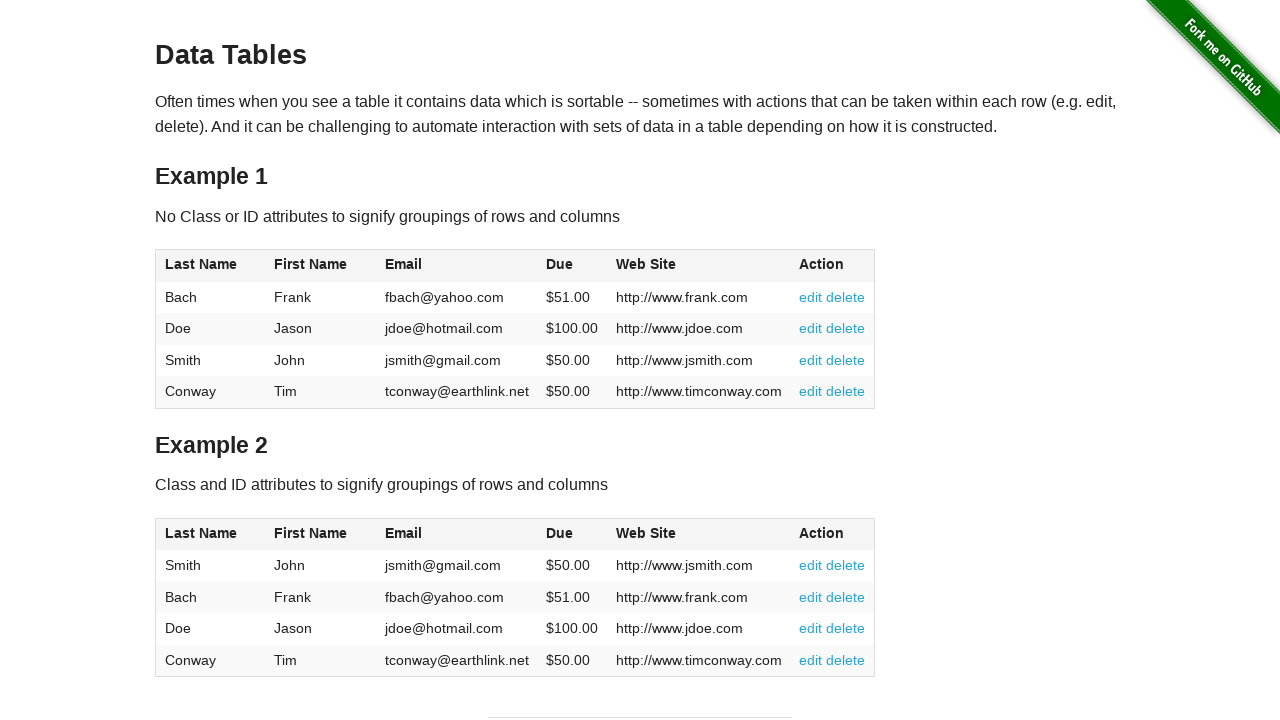

Verified names are sorted alphabetically: Frank, Jason, John, Tim
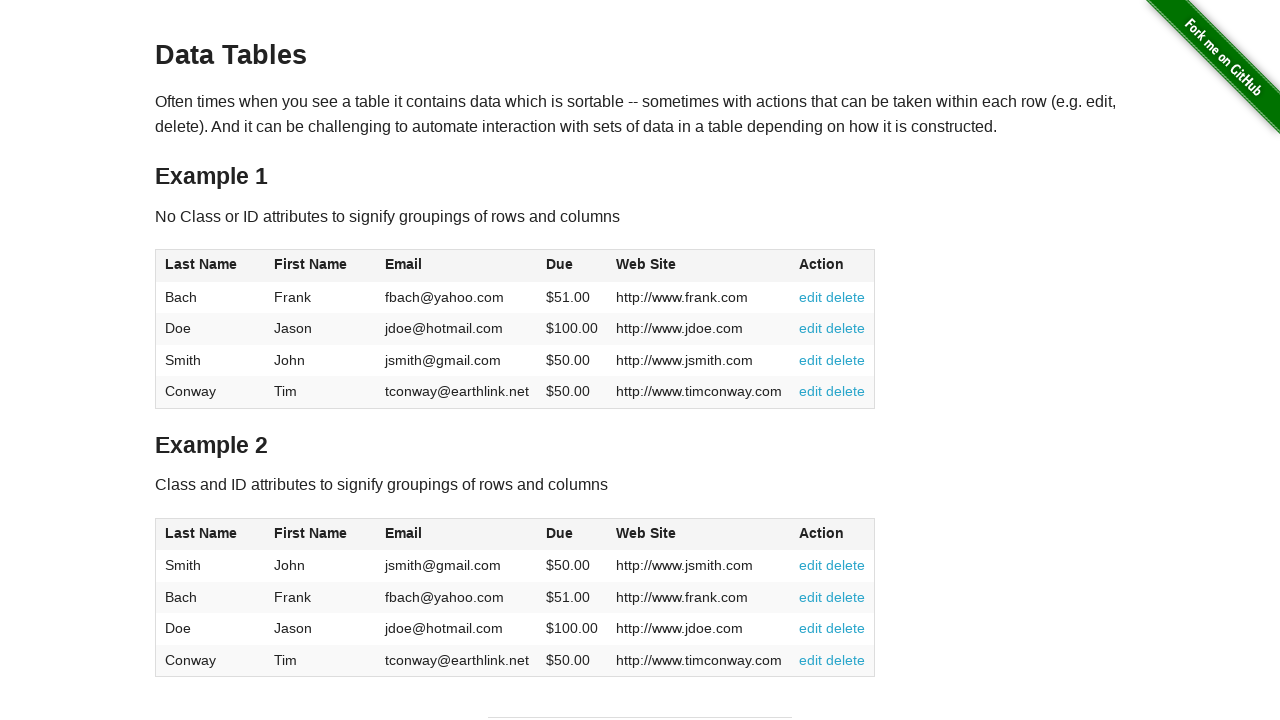

Verified first row salary is $51.00
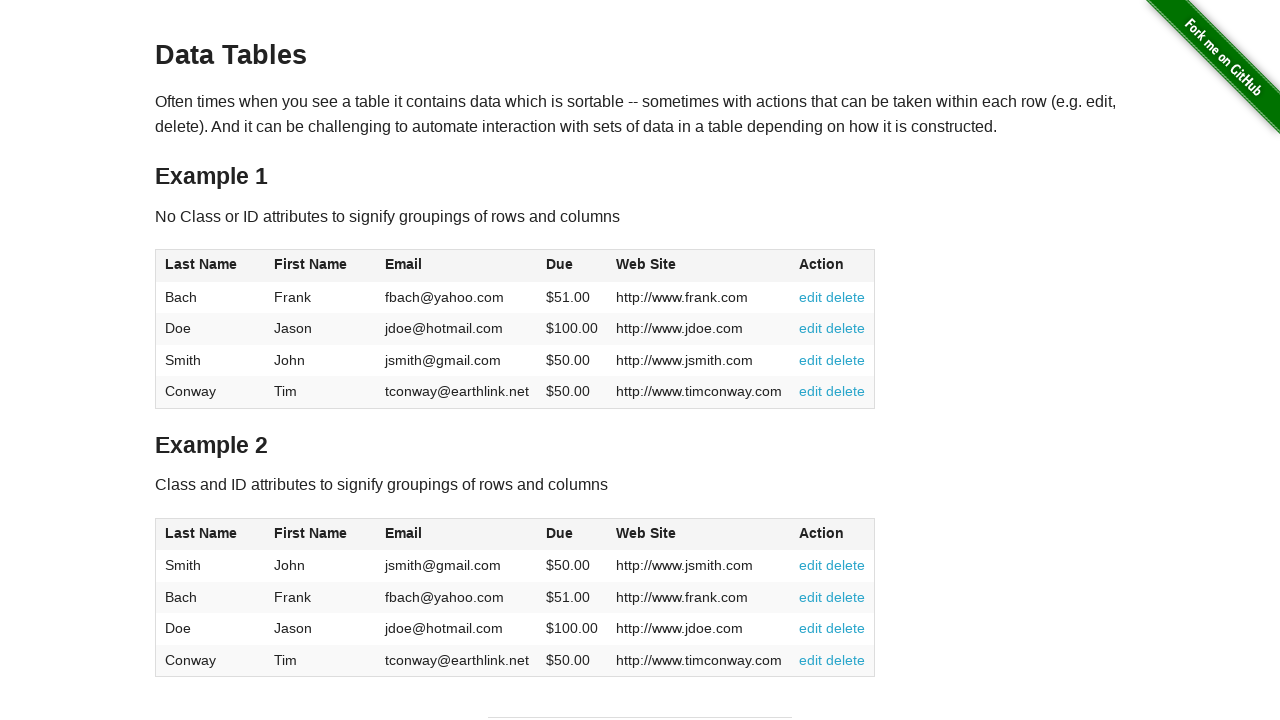

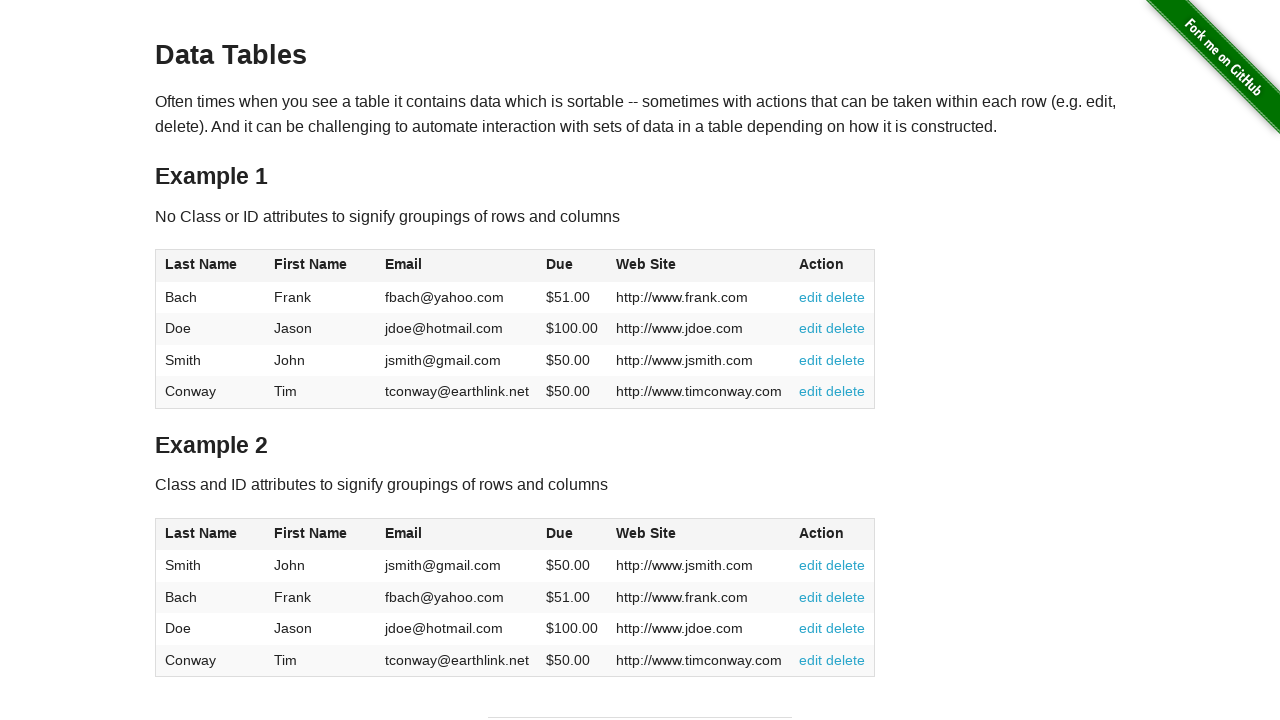